Navigates to the Air Vistara website and verifies that the page redirects to the expected URL with the correct path

Starting URL: https://www.airvistara.com/

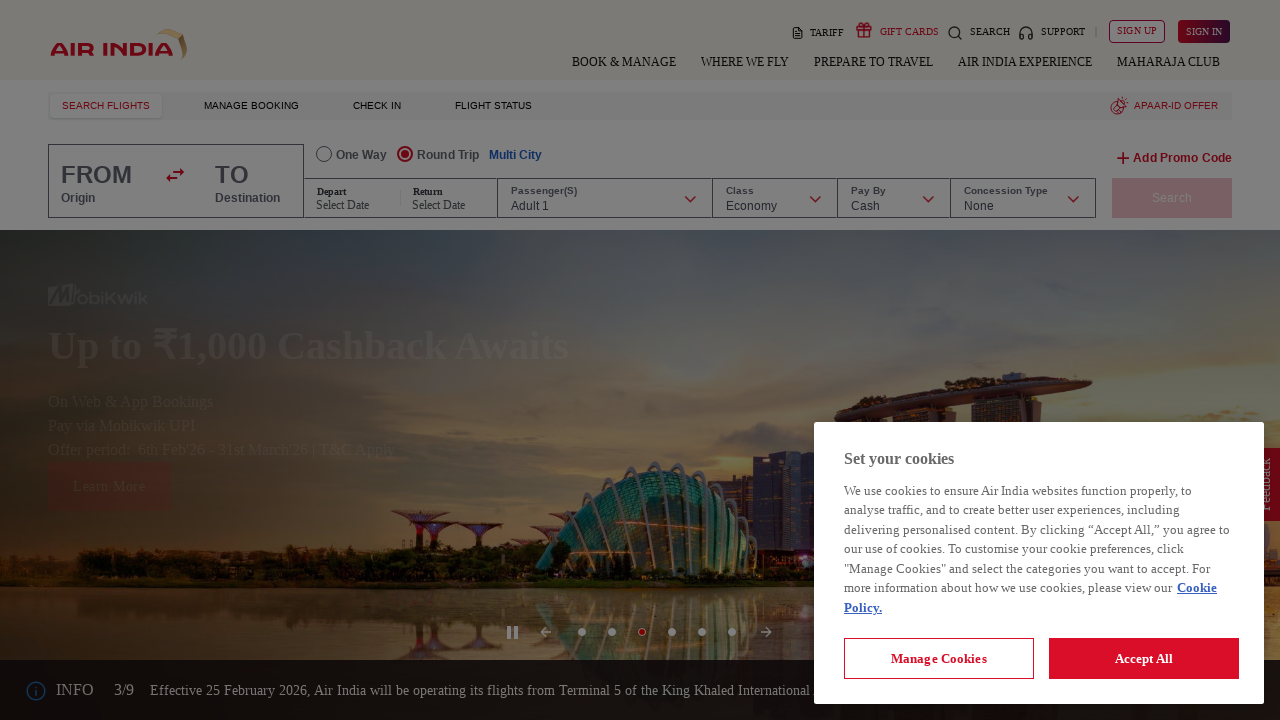

Waited for page to fully load and network requests to complete
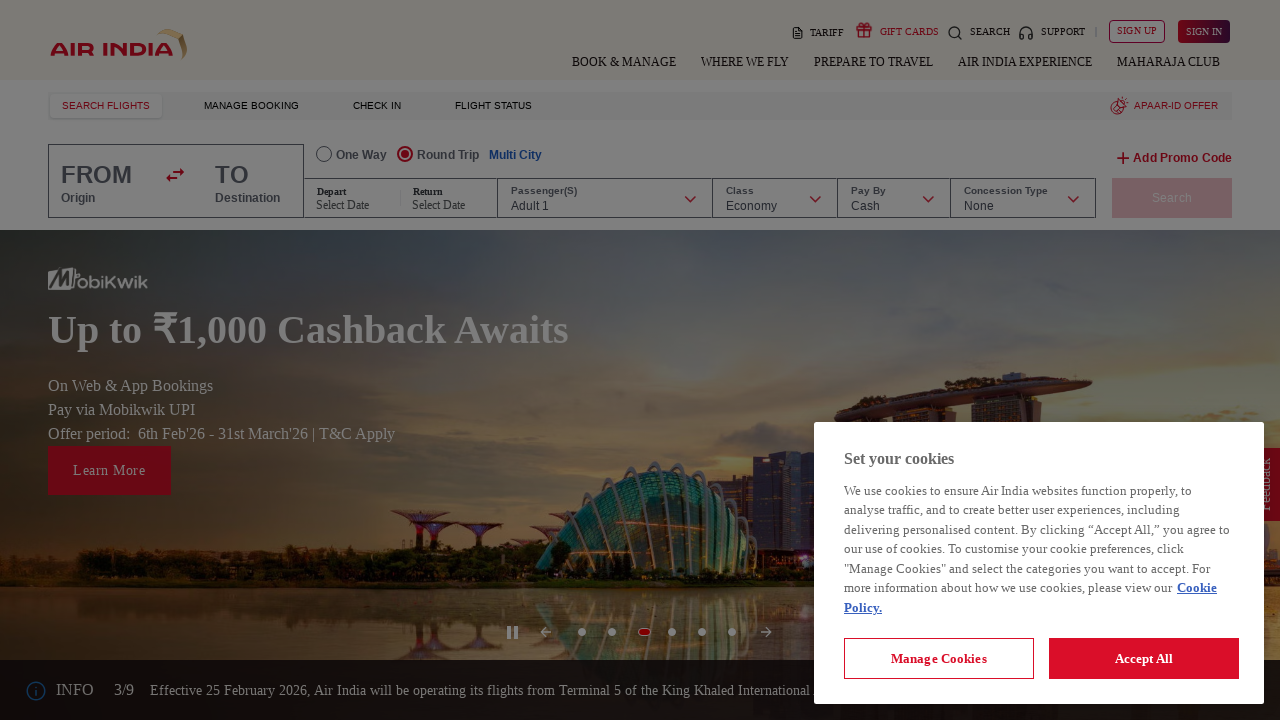

Retrieved current URL: https://www.airindia.com/
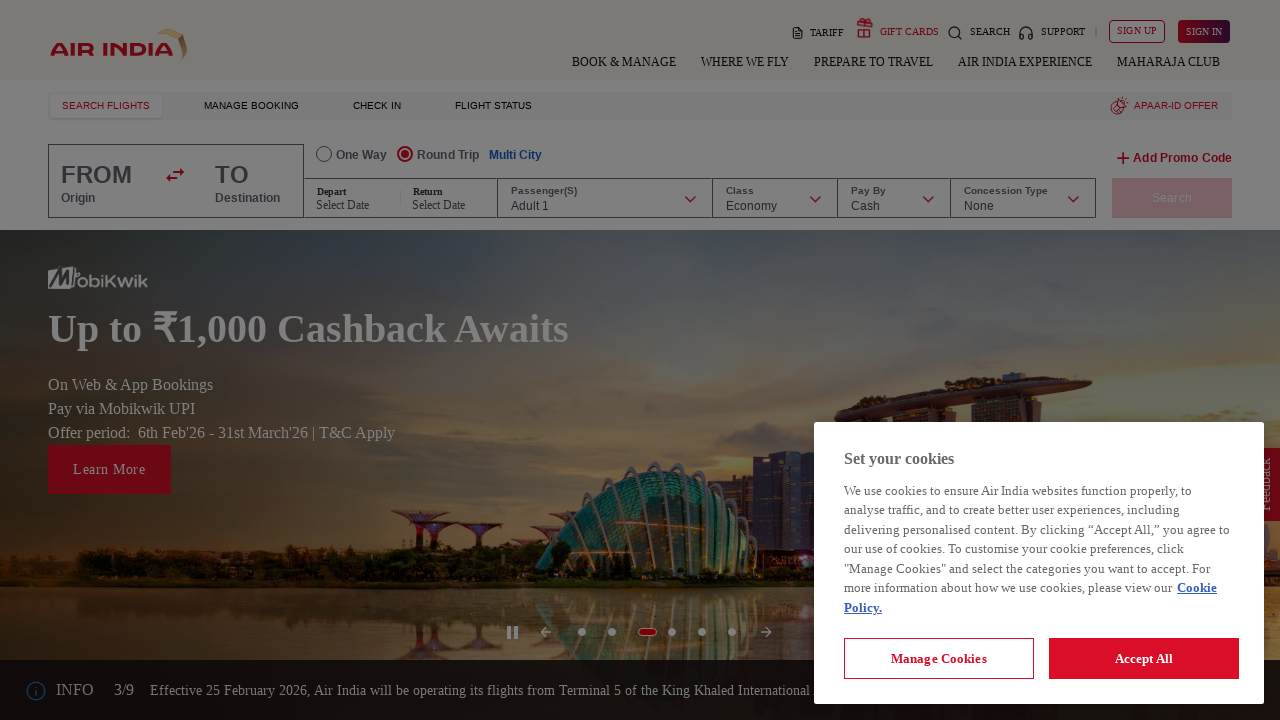

URL verification failed - expected https://www.airvistara.com/flights/en, but got https://www.airindia.com/
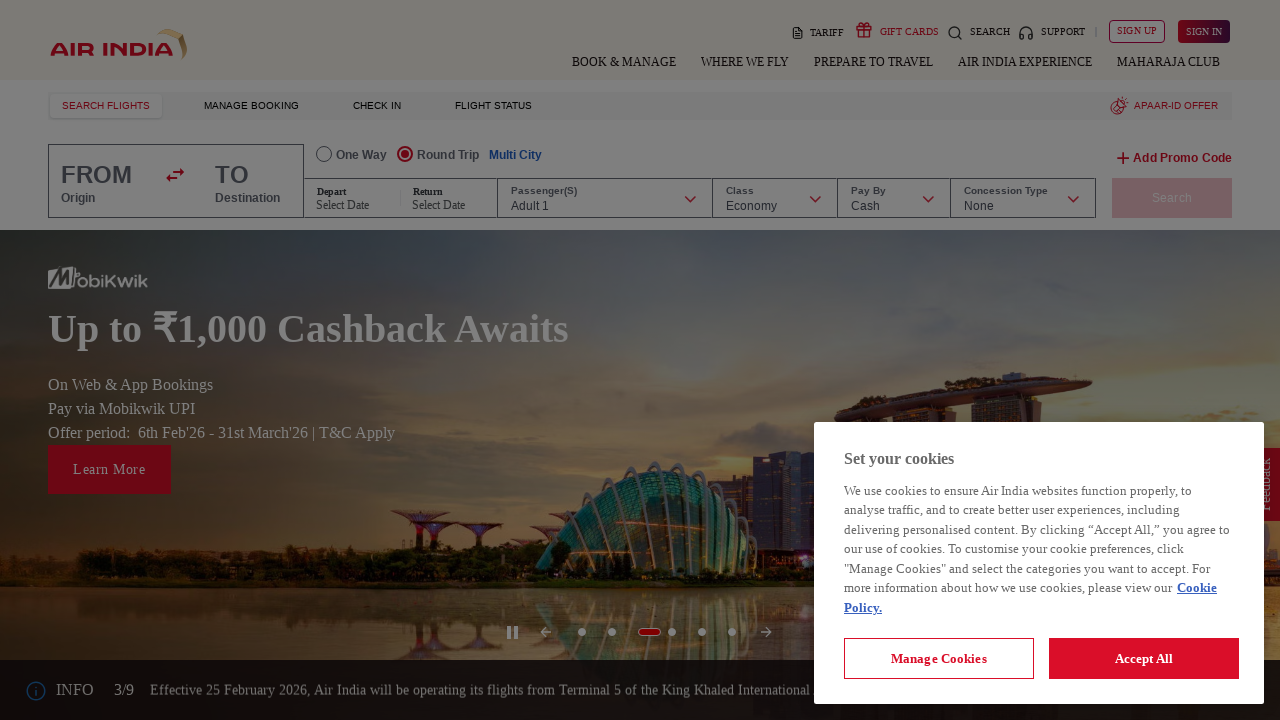

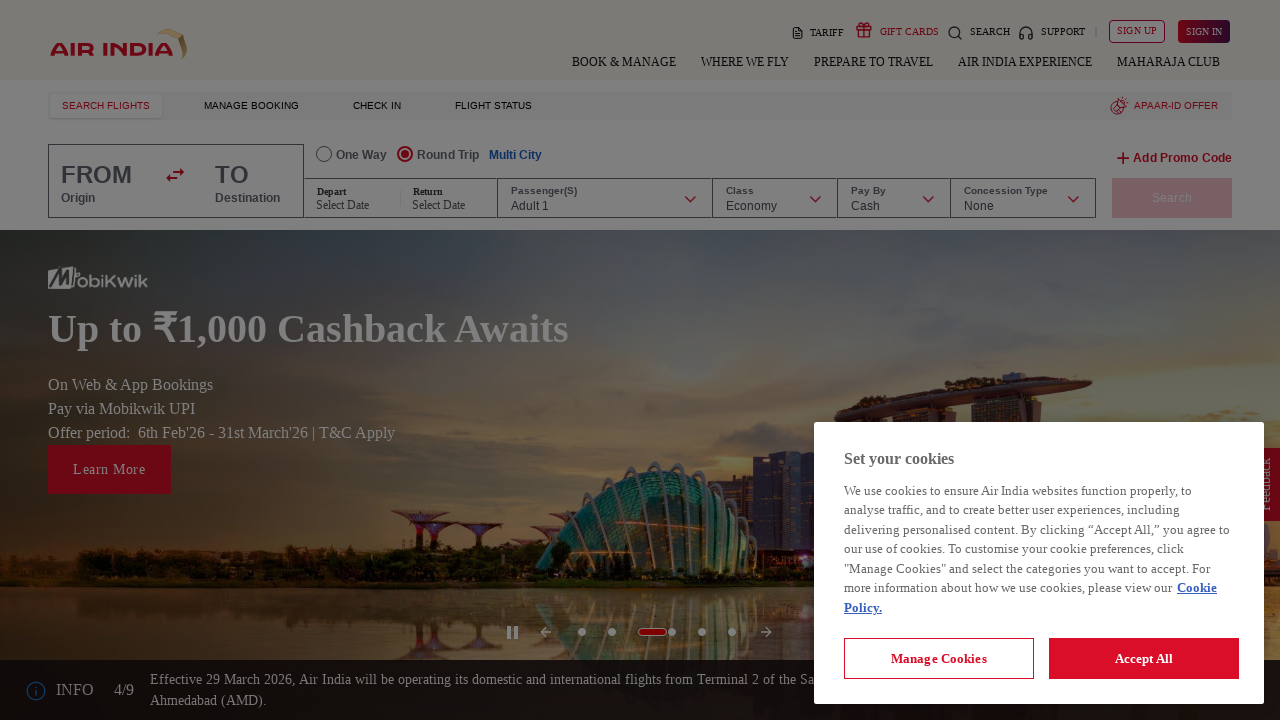